Navigates to the Formula 1 World Drivers' Championship standings page and waits for the results table to load

Starting URL: https://www.formula1.com/en/results/2025/drivers

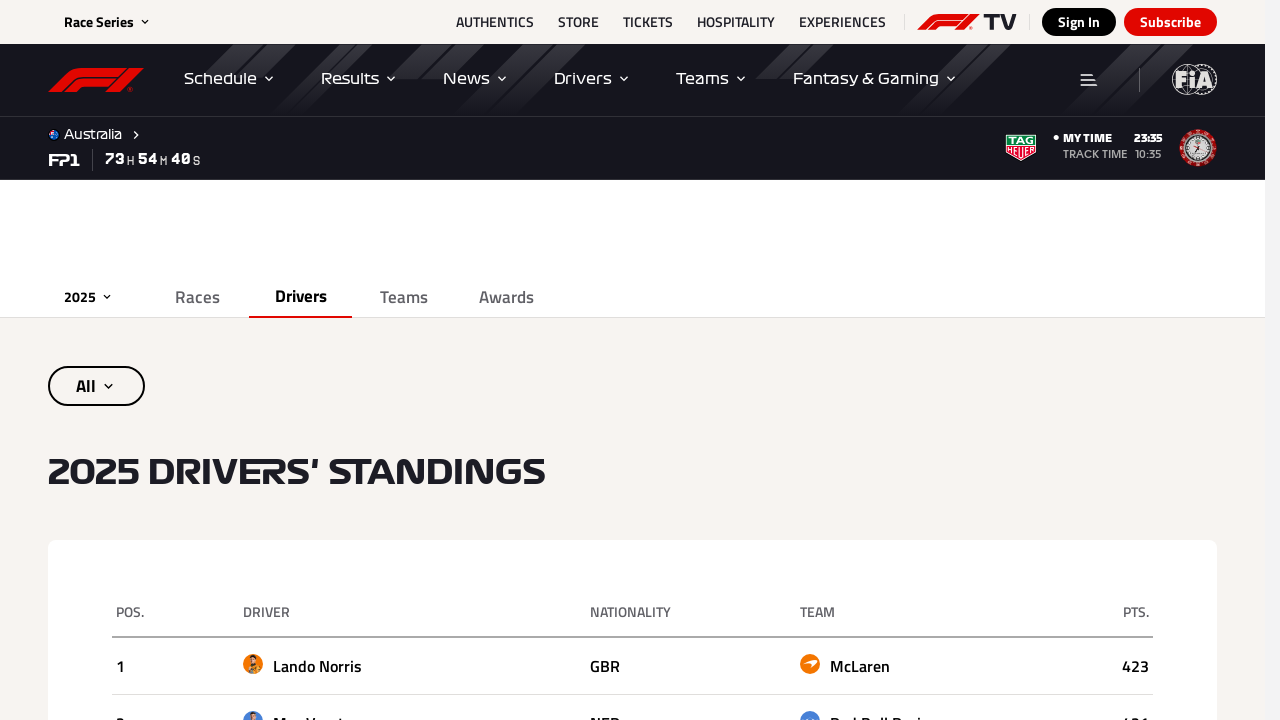

Navigated to Formula 1 World Drivers' Championship standings page for 2025
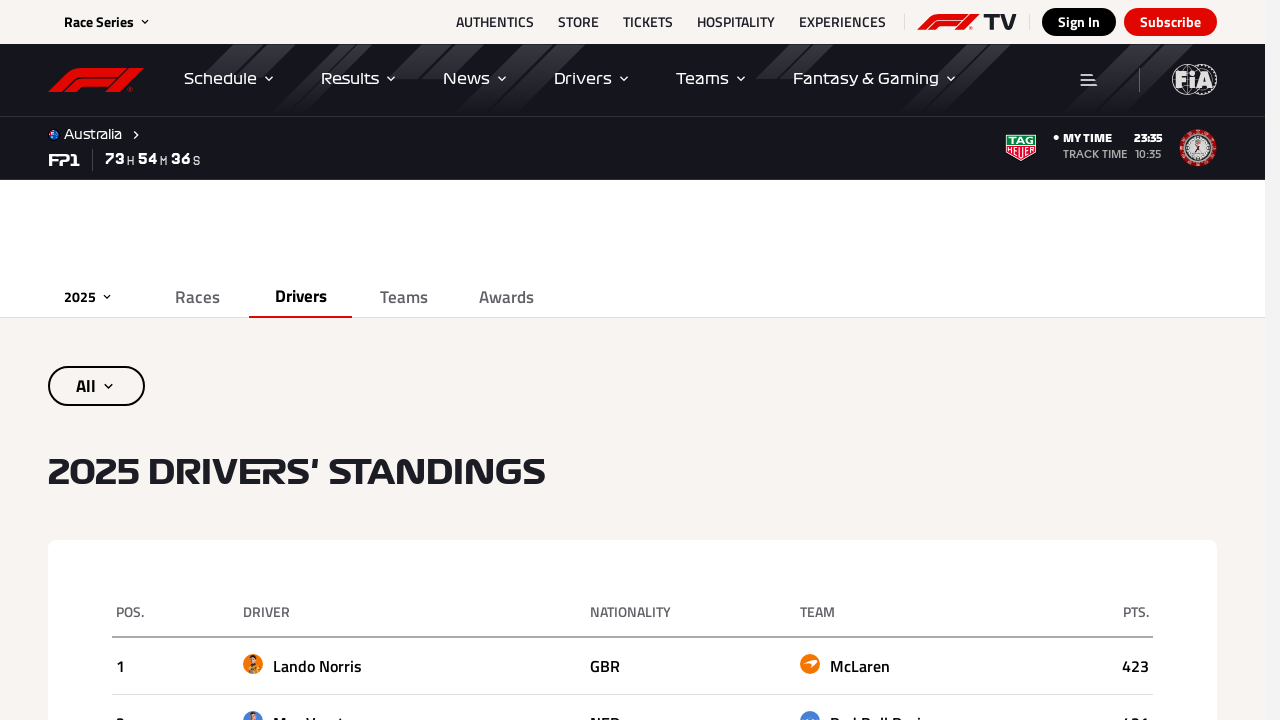

Results table loaded and became visible
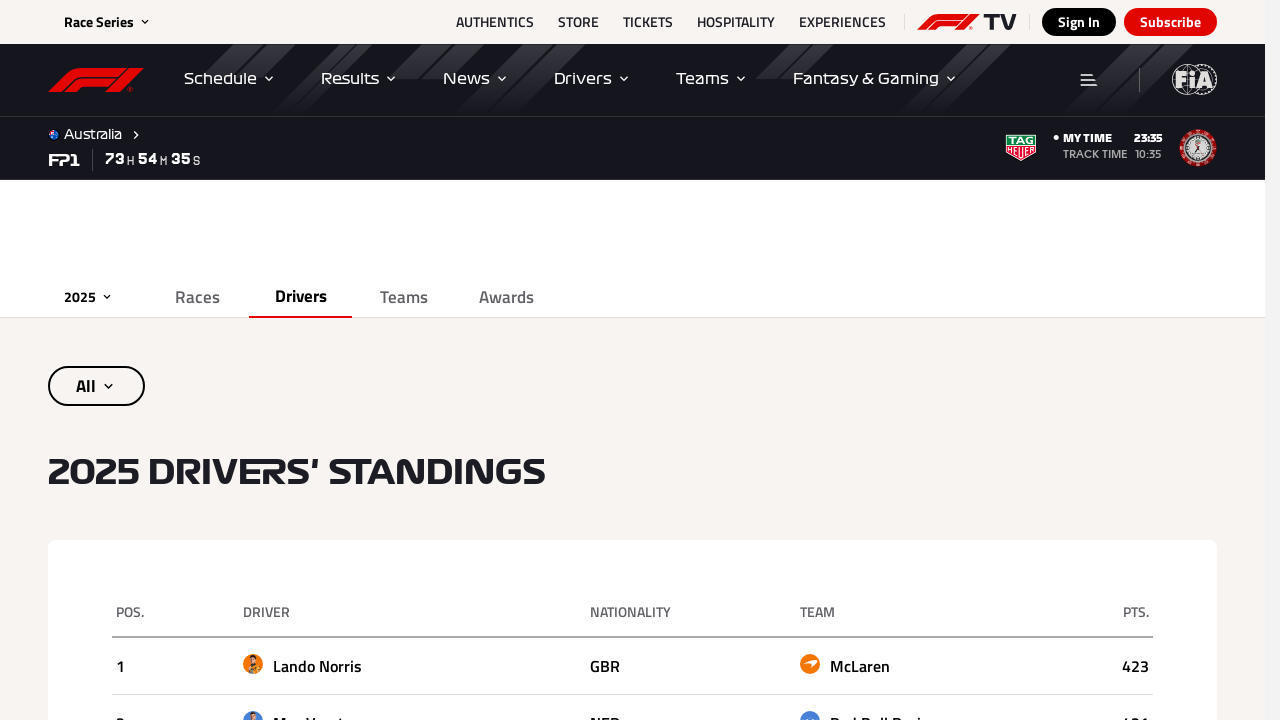

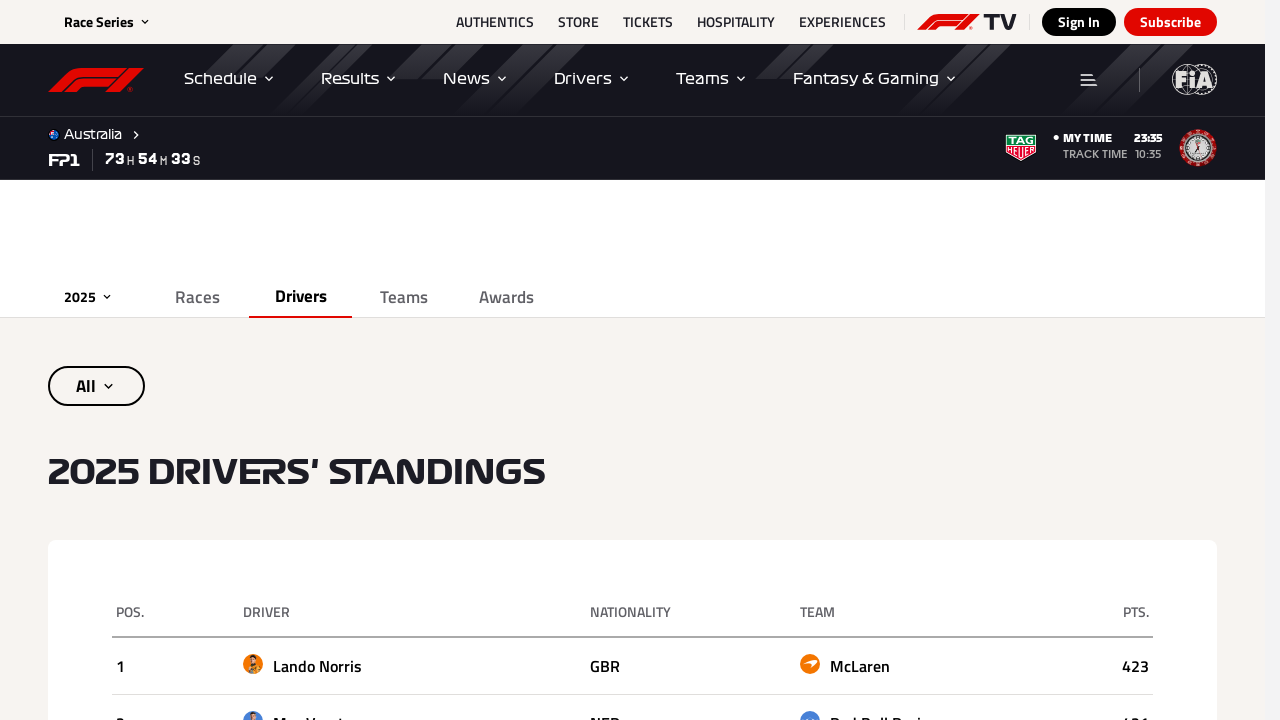